Tests JavaScript alert and confirm dialog handling by entering a name, triggering an alert and accepting it, then triggering a confirm dialog and dismissing it.

Starting URL: https://www.rahulshettyacademy.com/AutomationPractice/

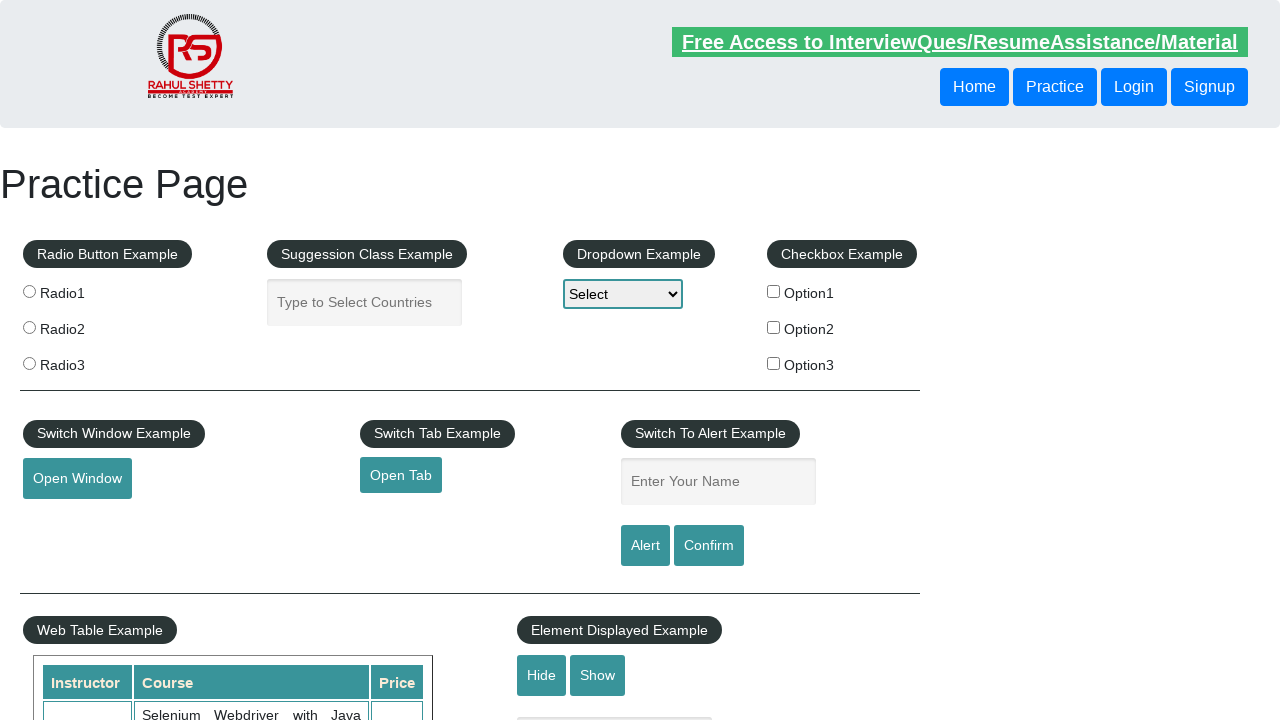

Filled name field with 'Rahul' on #name
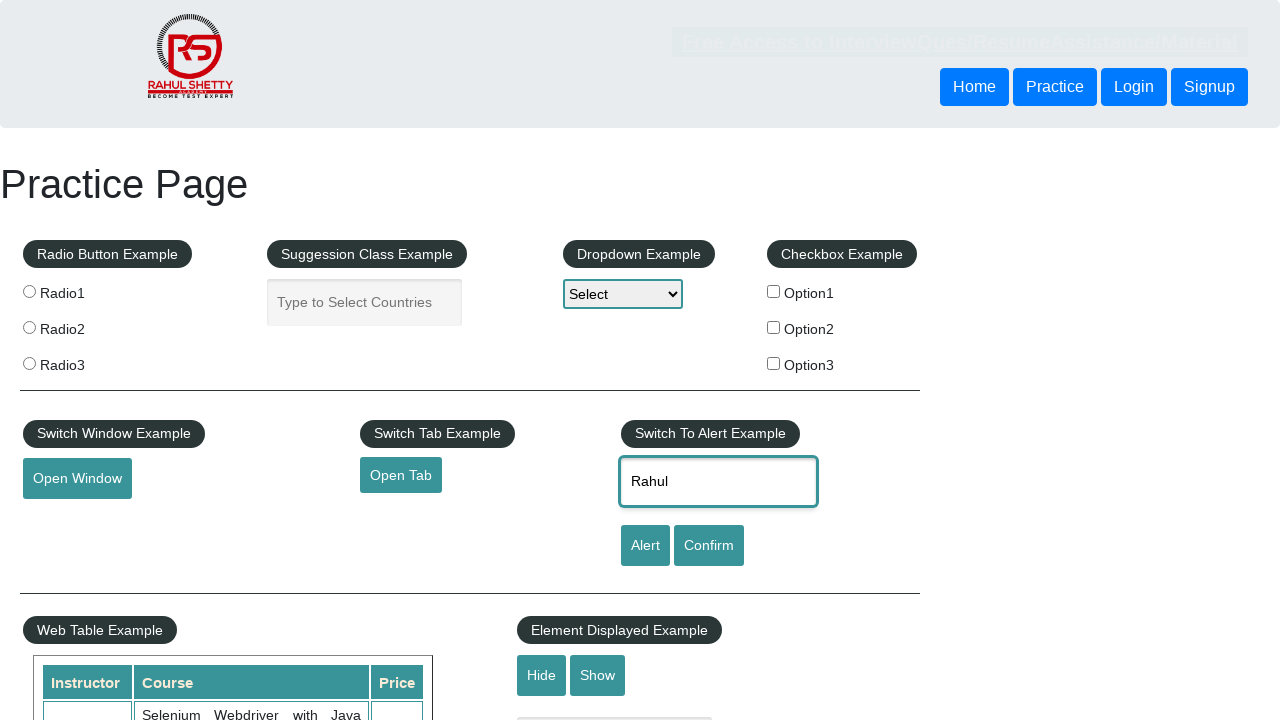

Clicked alert button to trigger JavaScript alert at (645, 546) on #alertbtn
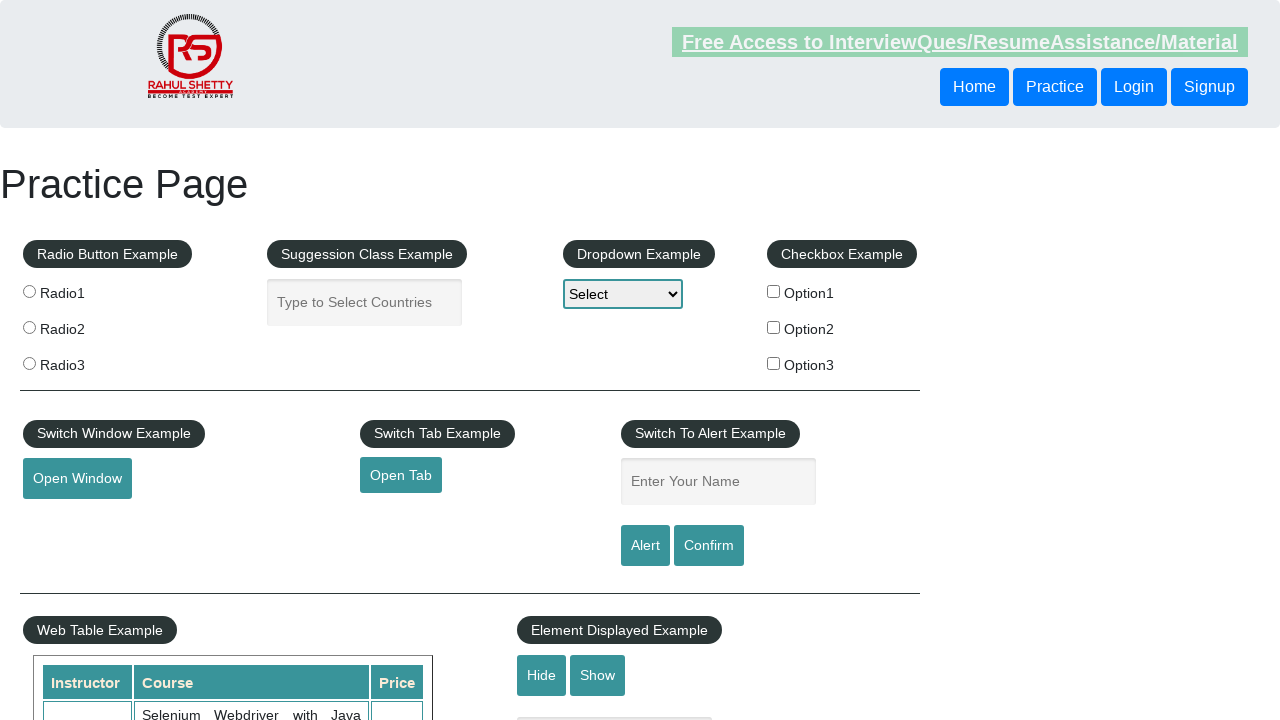

Set up dialog handler to accept alert
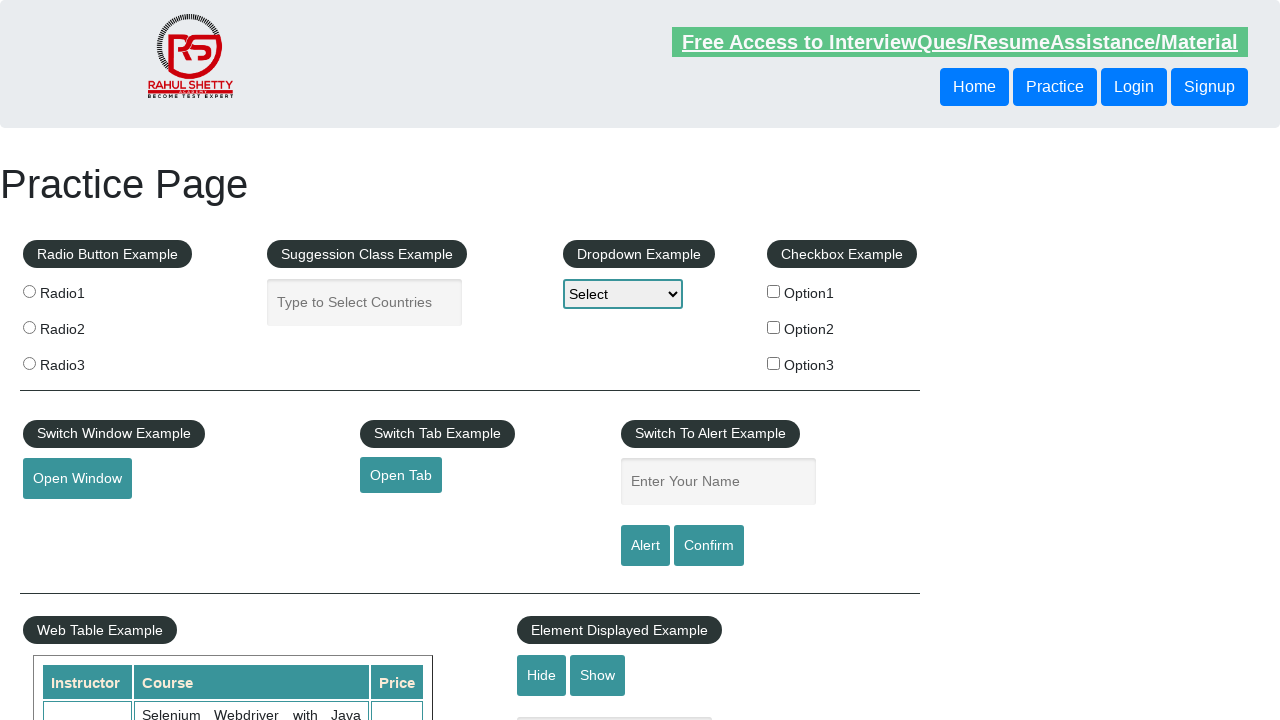

Waited for alert processing to complete
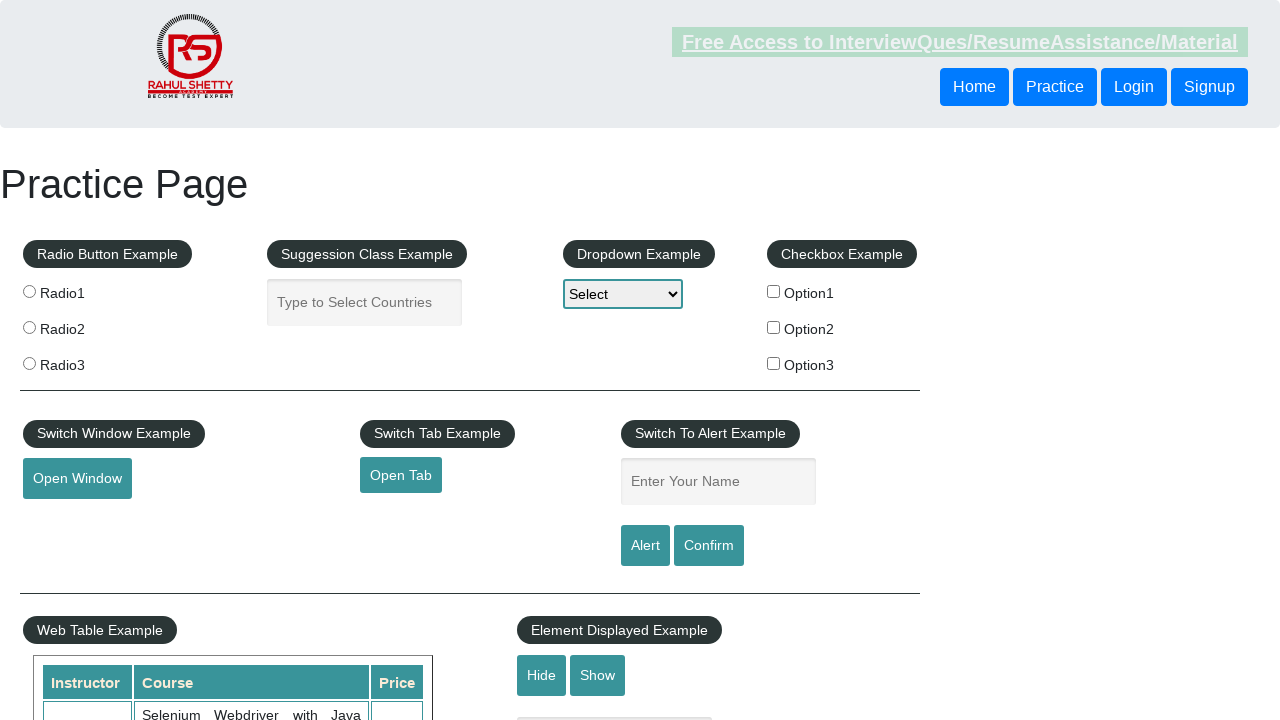

Filled name field again with 'Rahul' for confirm dialog test on #name
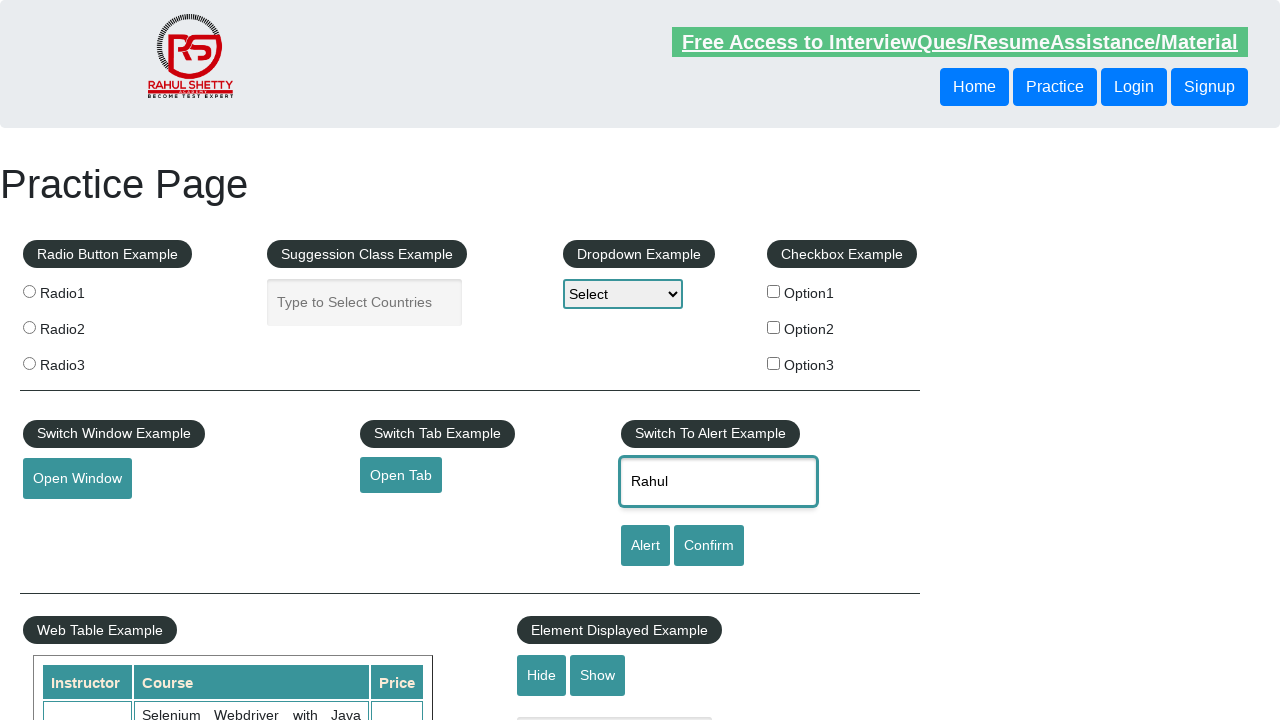

Set up dialog handler to dismiss confirm dialog
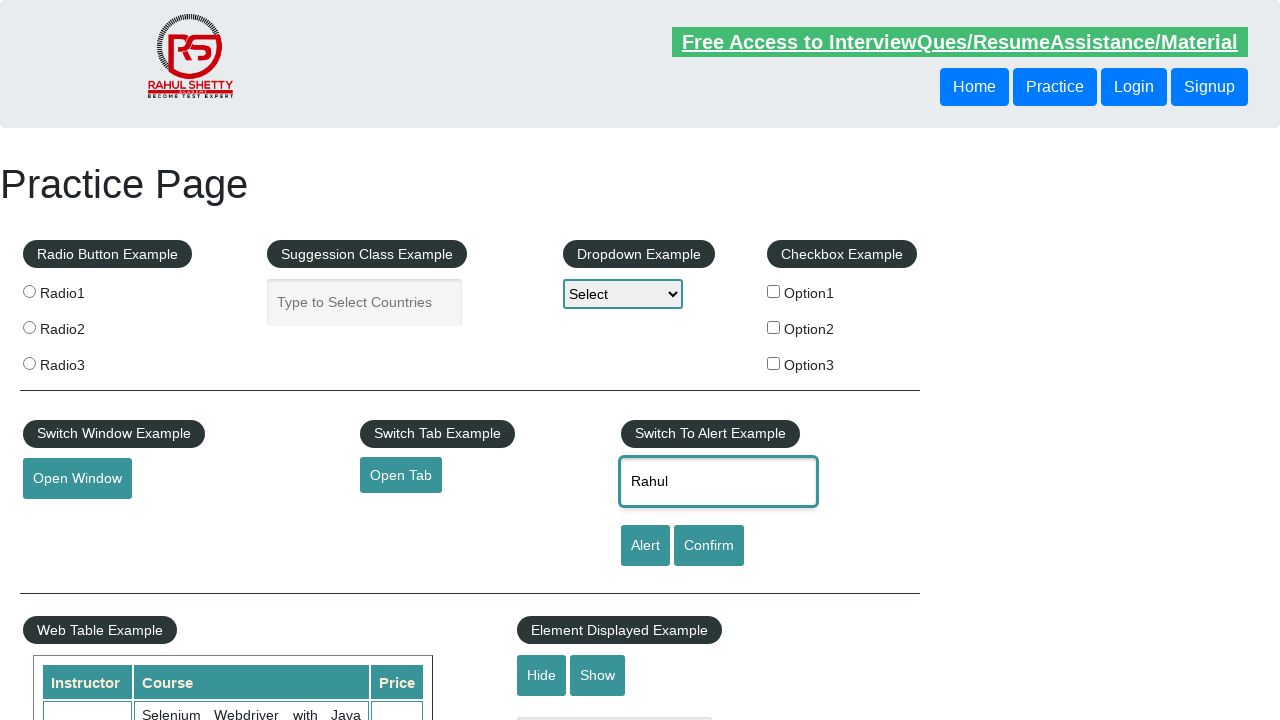

Clicked confirm button to trigger confirm dialog at (709, 546) on #confirmbtn
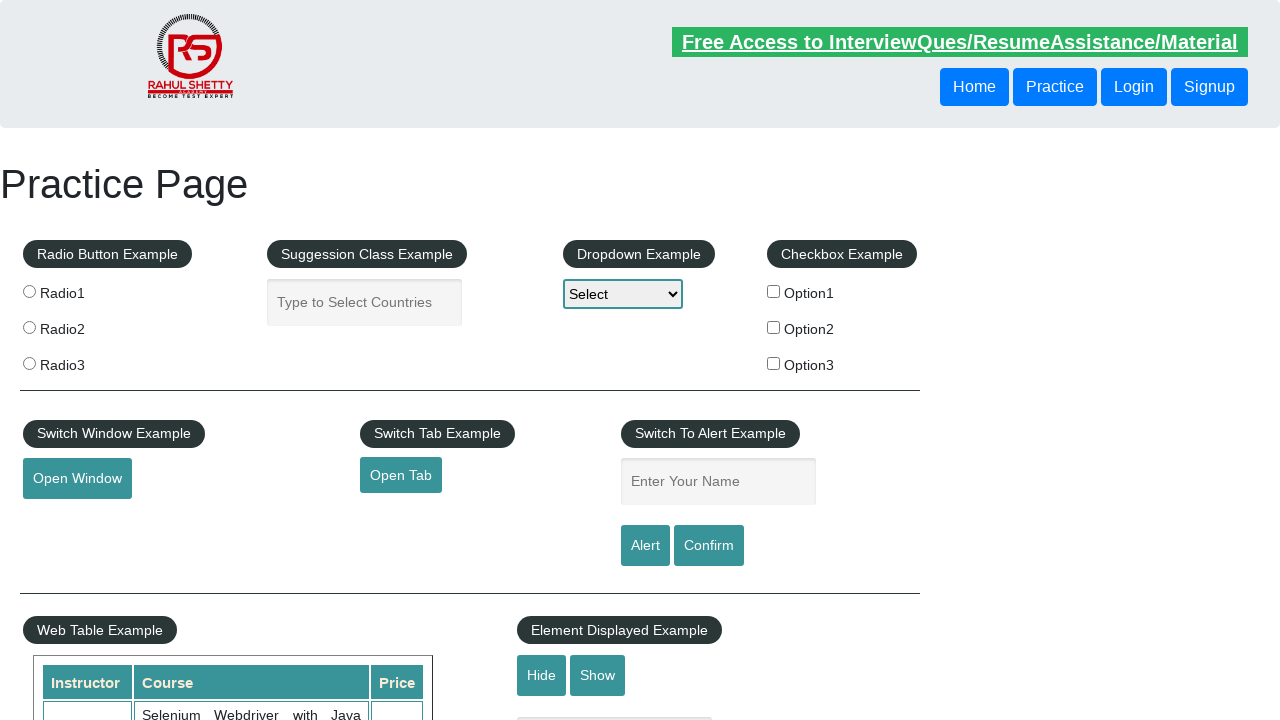

Waited for confirm dialog to be dismissed
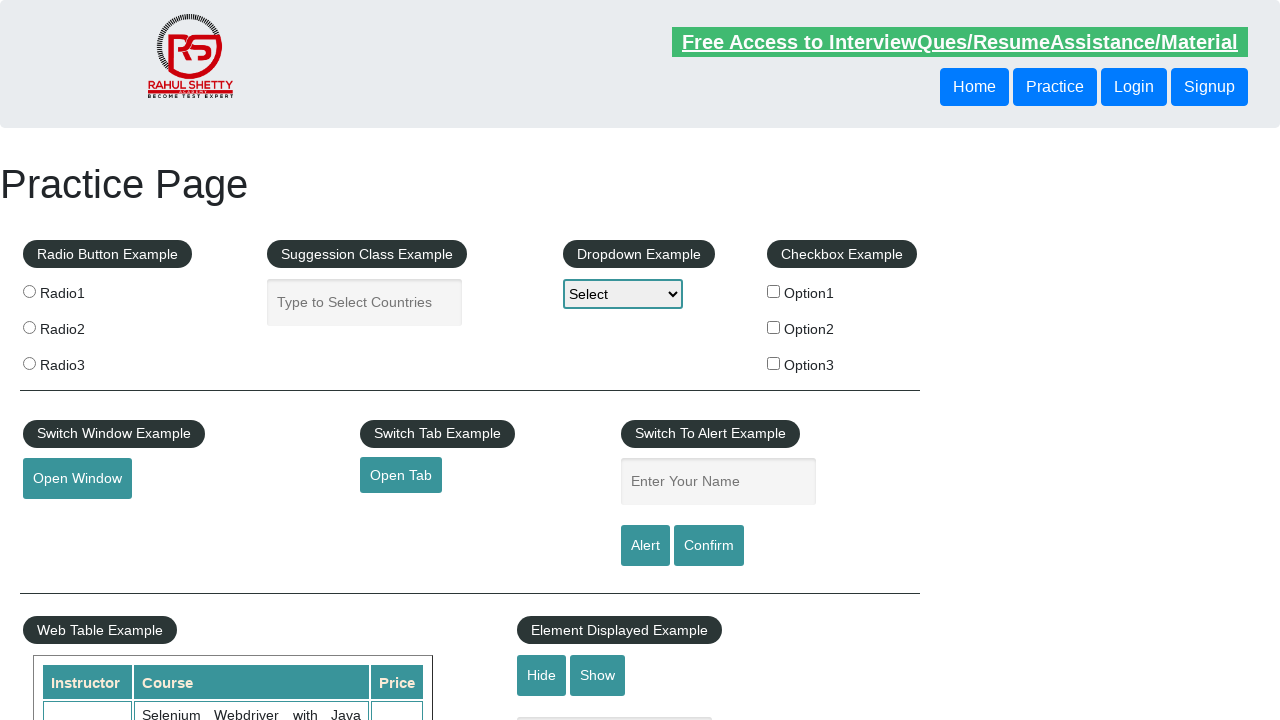

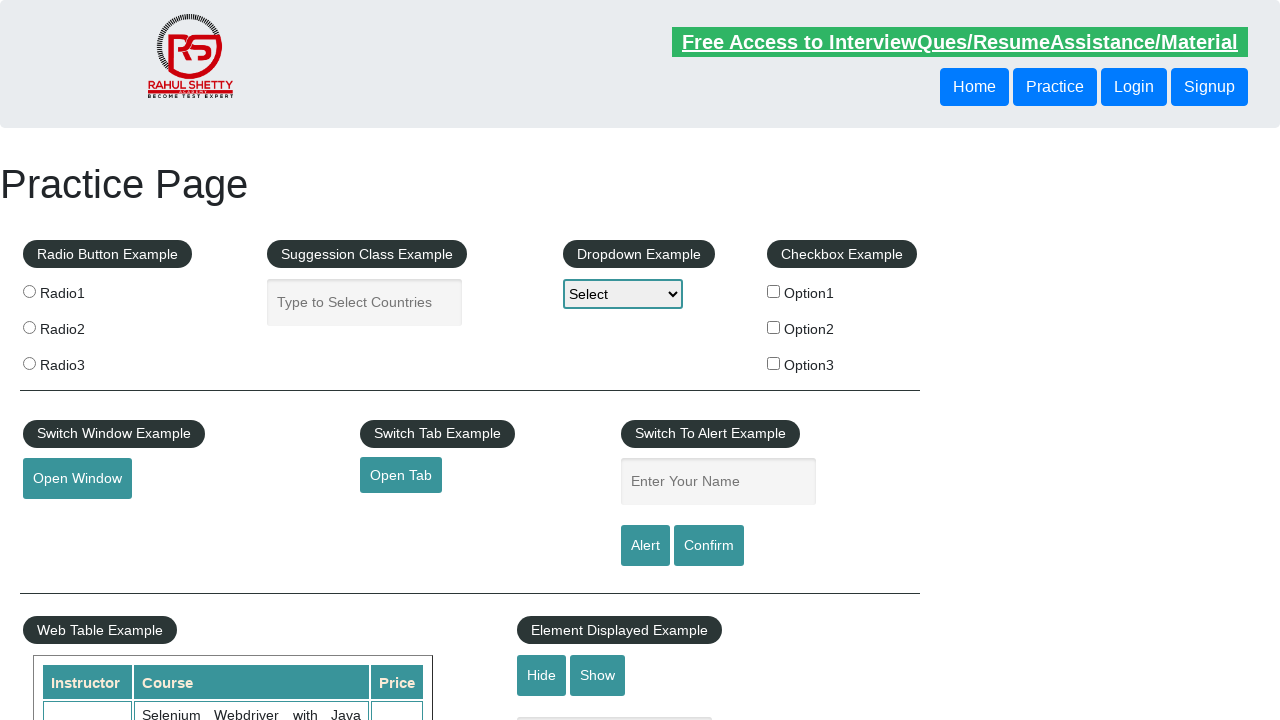